Tests window handling functionality by clicking a link that opens a new window, switching between windows, and verifying content in both windows

Starting URL: https://the-internet.herokuapp.com/

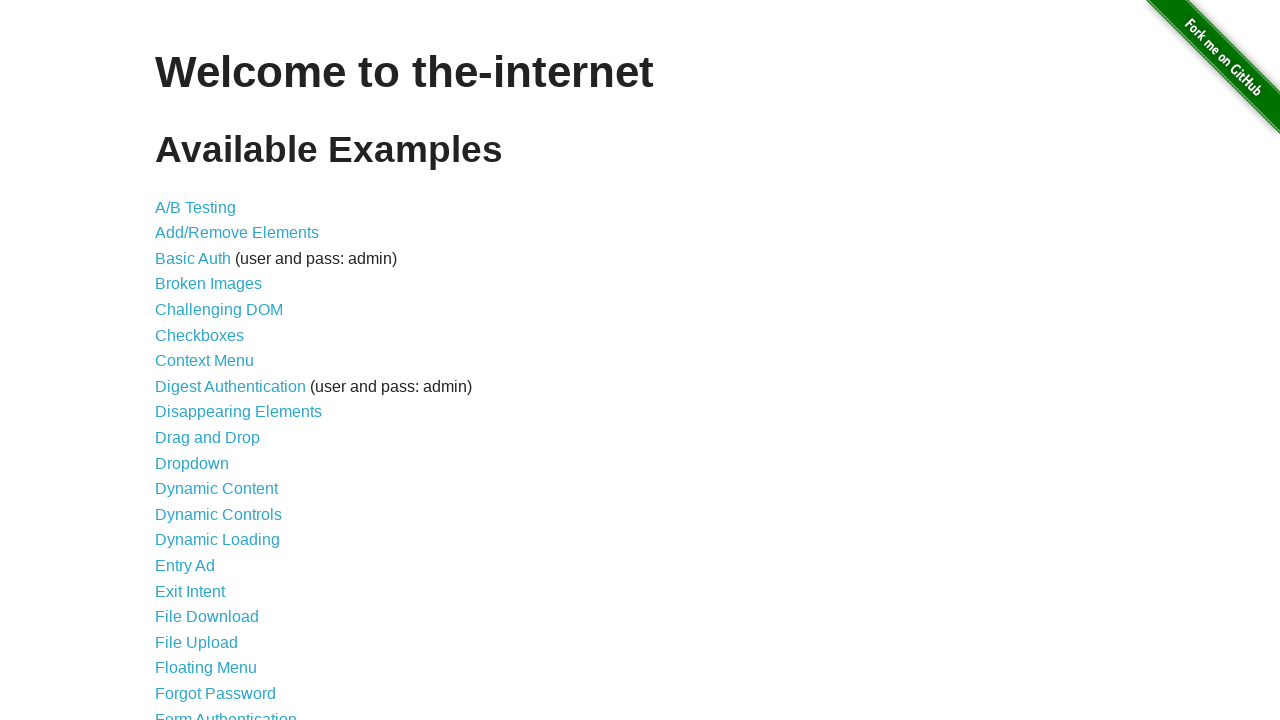

Clicked on Multiple Windows link at (218, 369) on xpath=//a[text()='Multiple Windows']
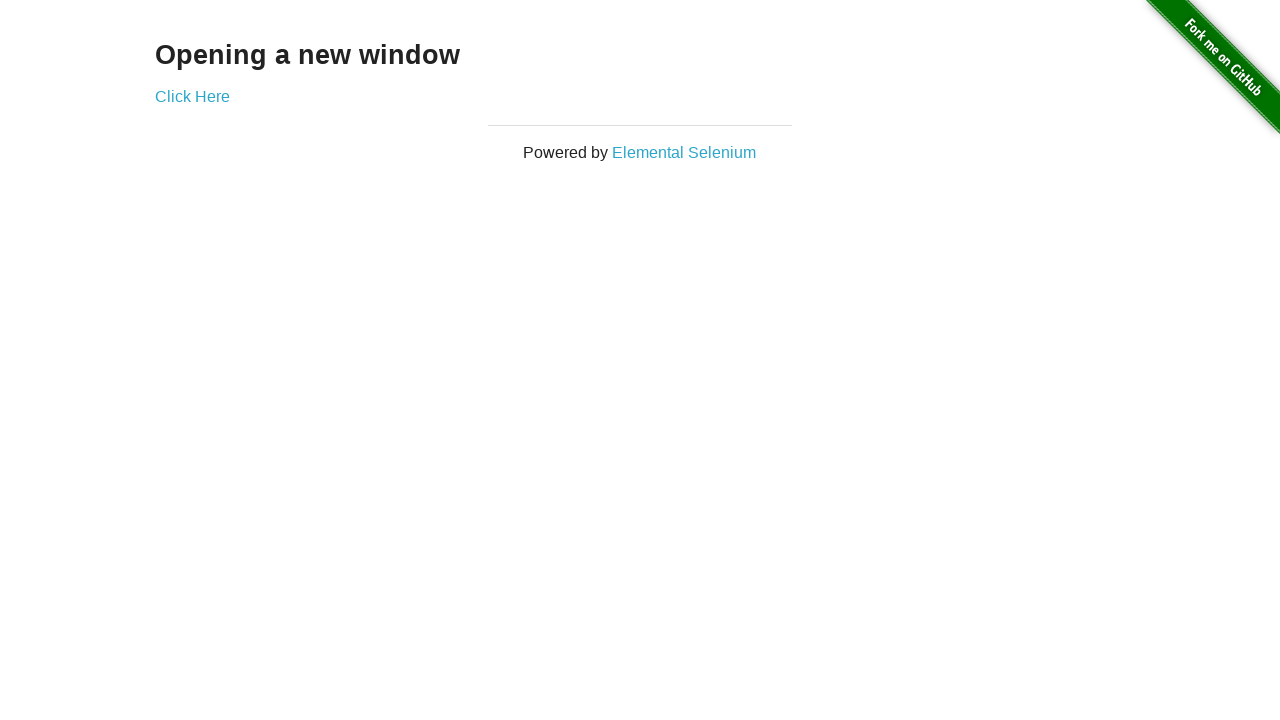

Clicked on Click Here link to open new window at (192, 96) on xpath=//a[text()='Click Here']
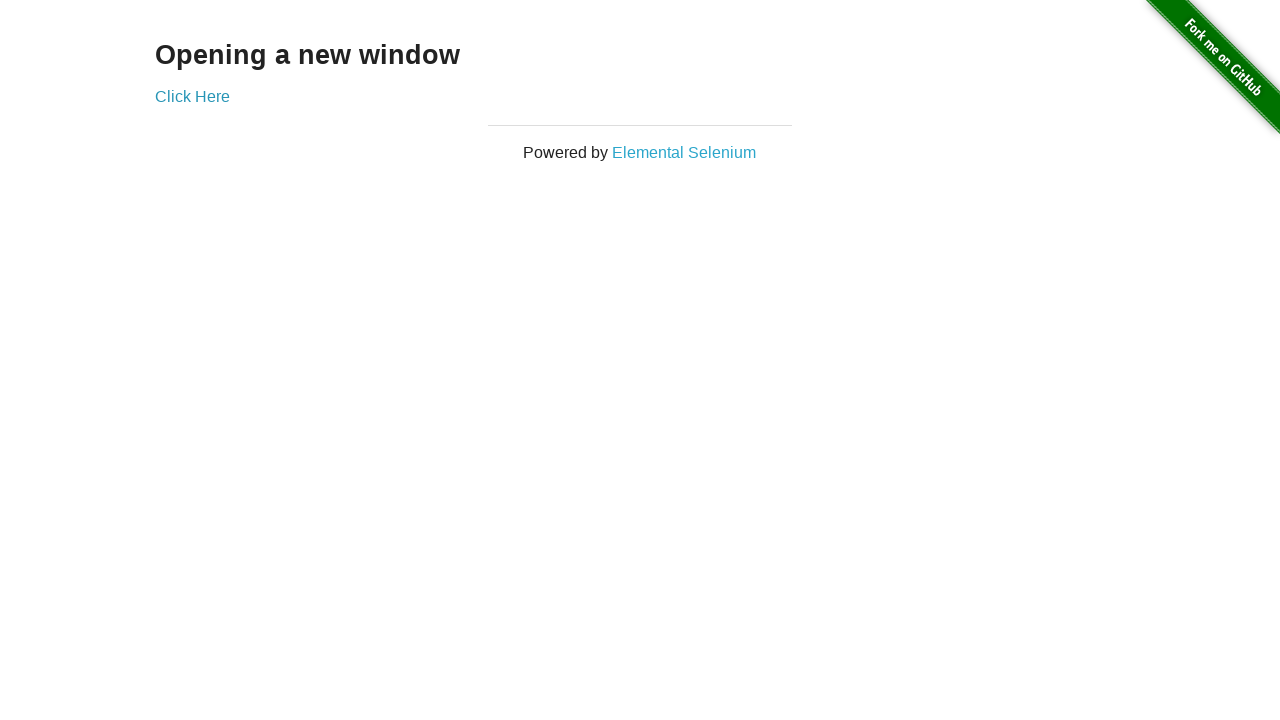

New window loaded successfully
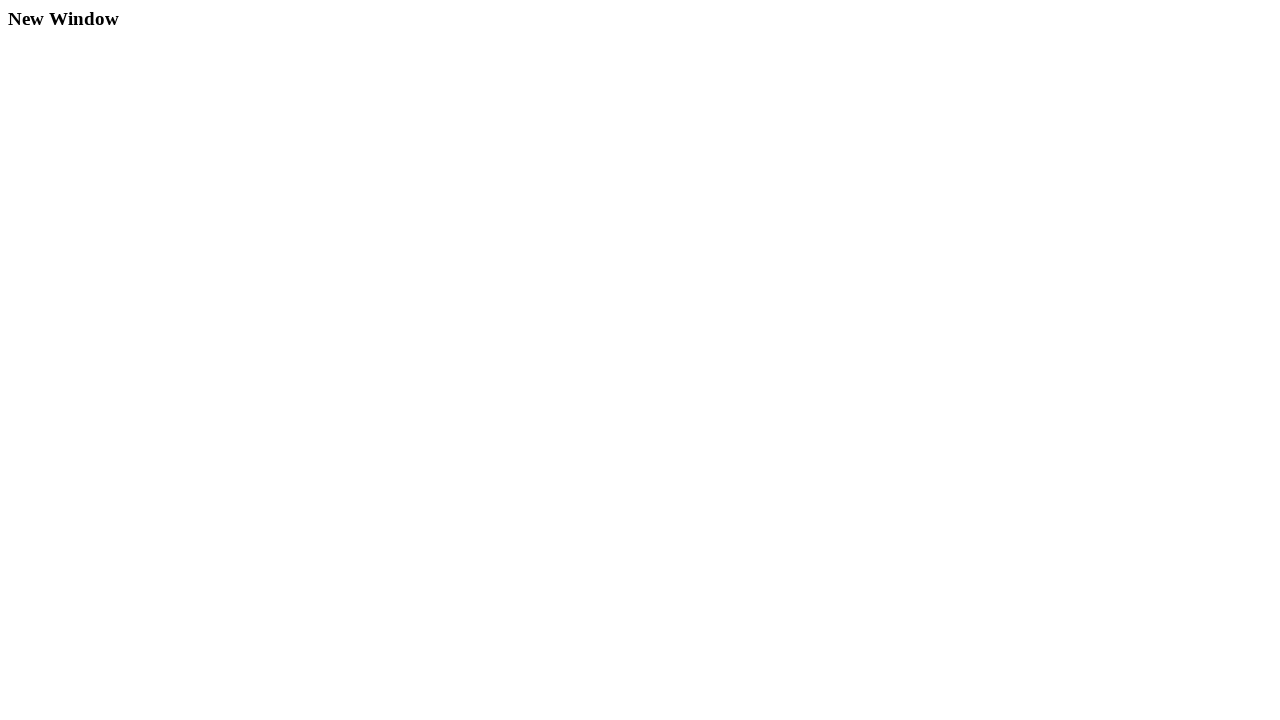

Retrieved text from child window: New Window
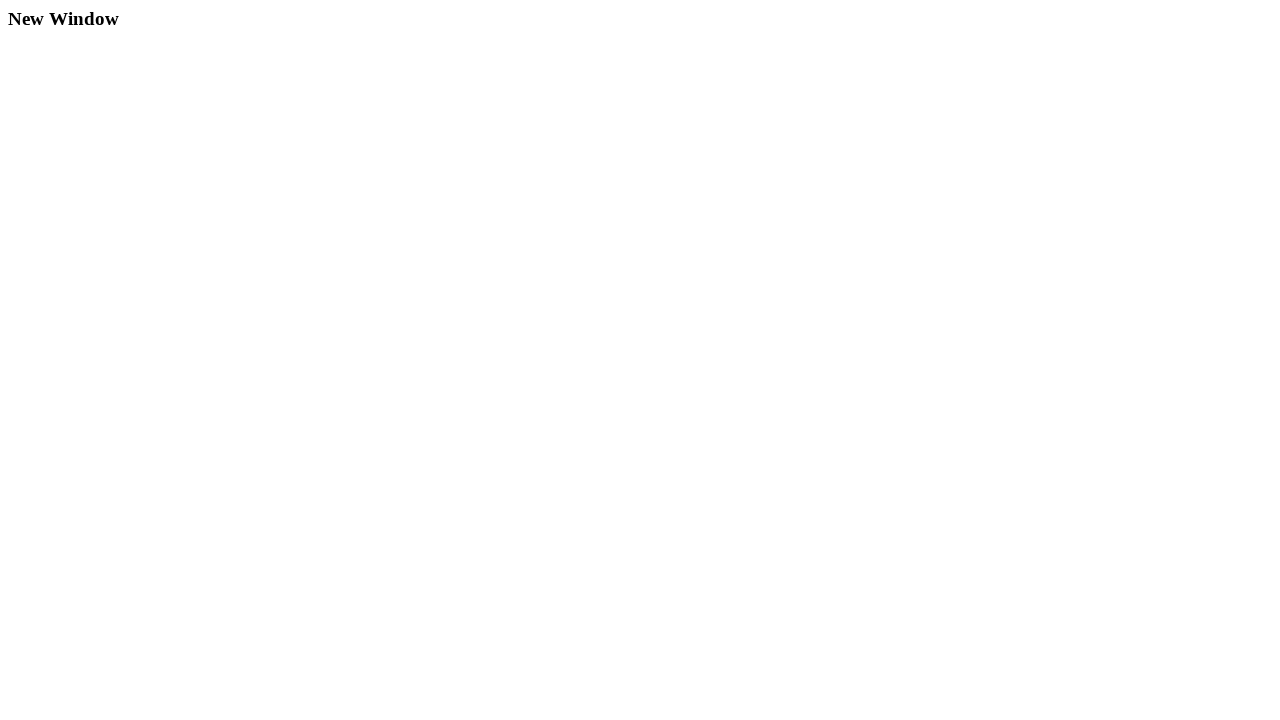

Retrieved text from parent window: Opening a new window
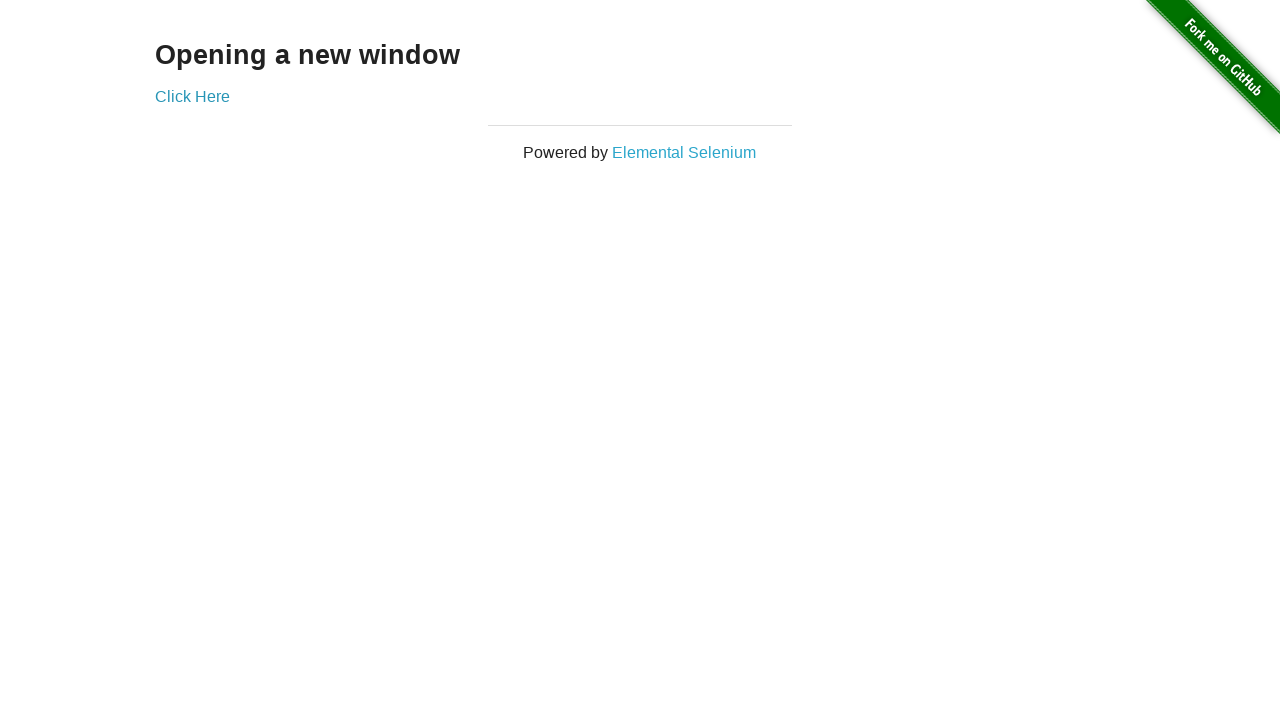

Closed the child window
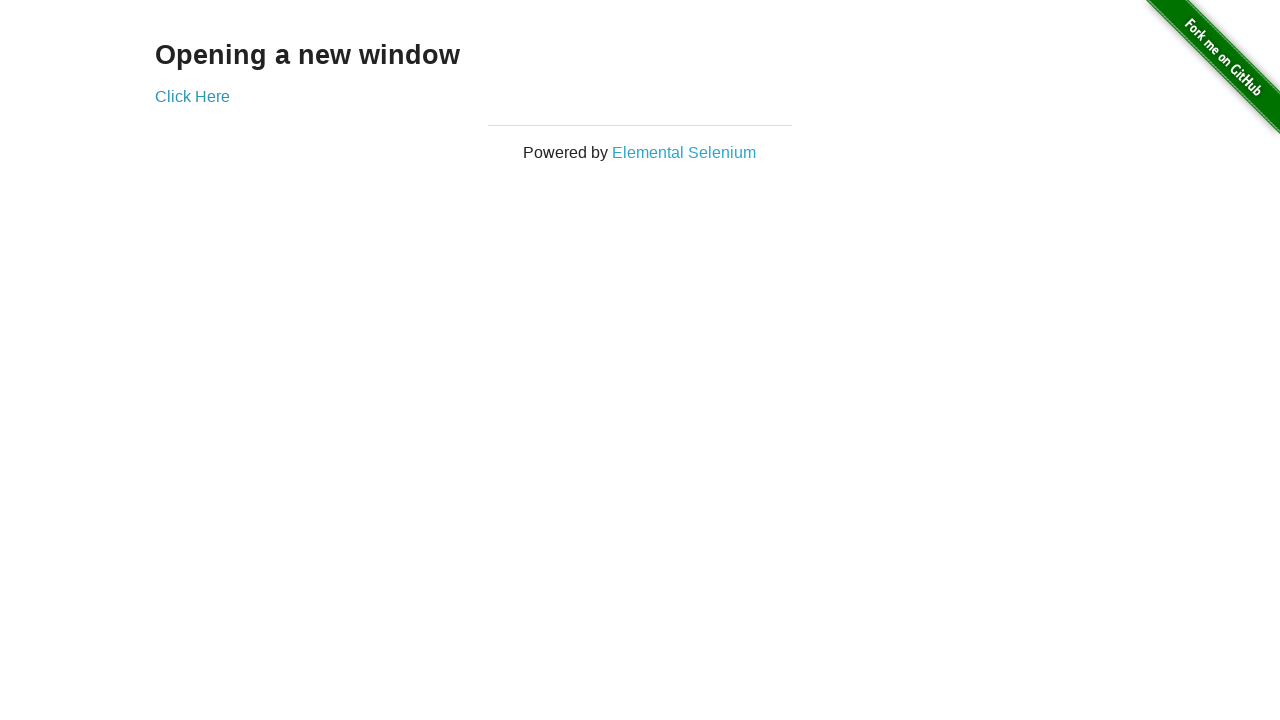

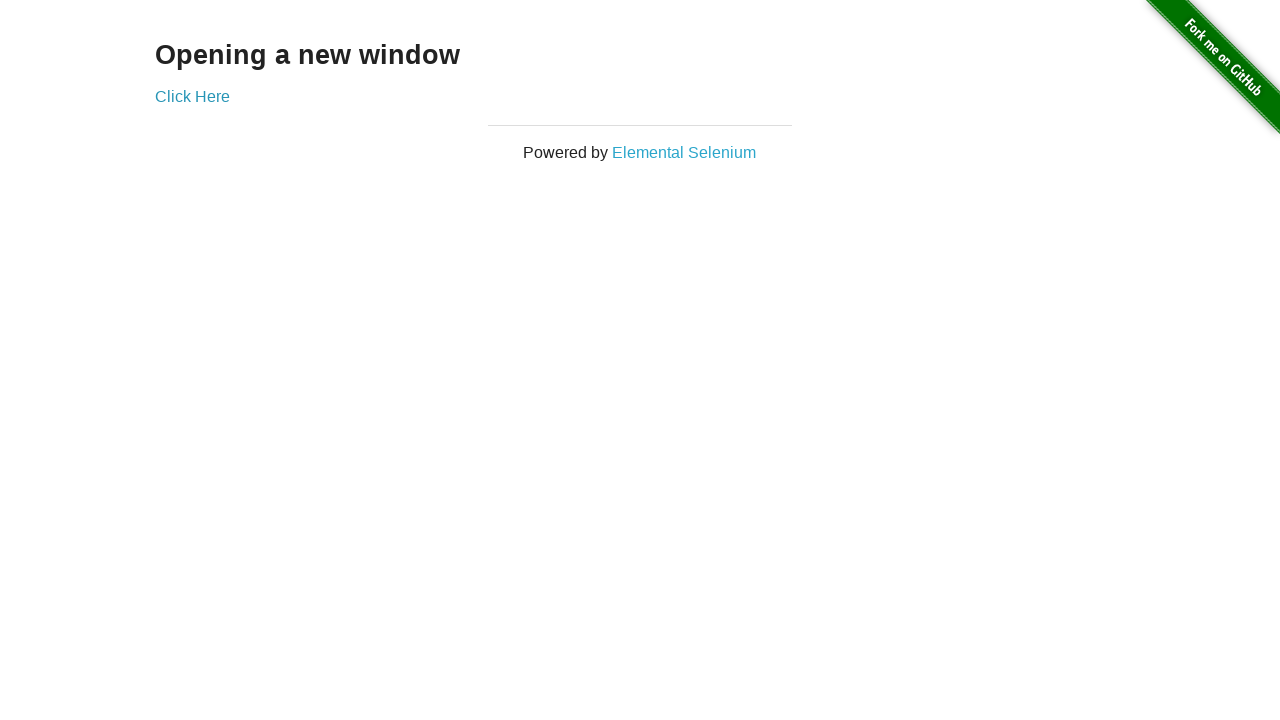